Demonstrates finding various elements on a locators demo page using XPath selectors, verifying that headings, paragraphs, and buttons can be located.

Starting URL: https://kristinek.github.io/site/examples/locators

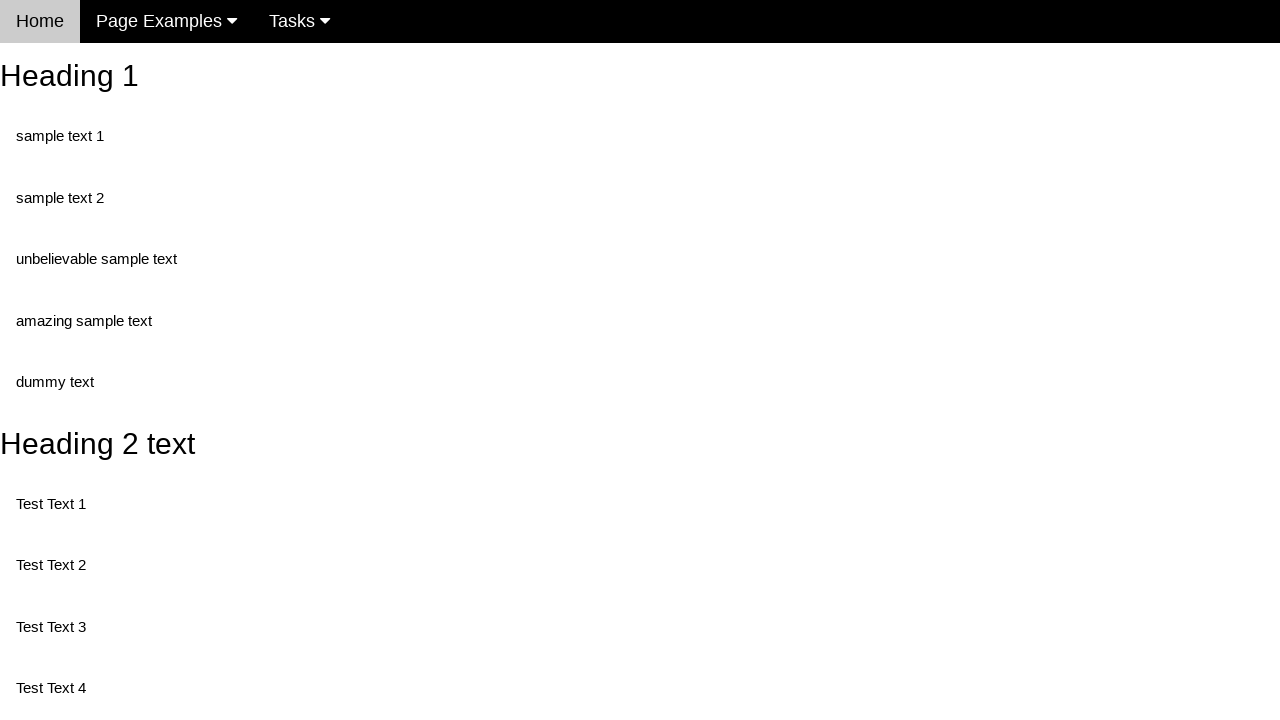

Navigated to locators demo page
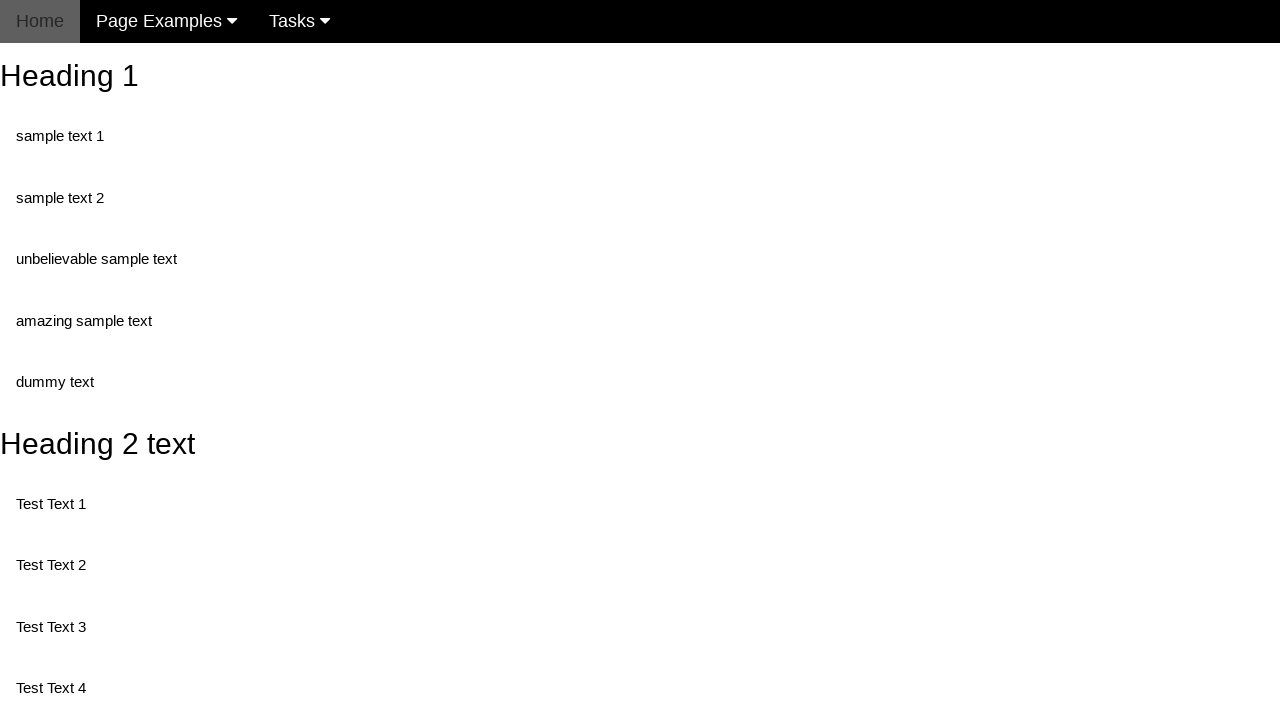

Located heading_2 by ID using XPath
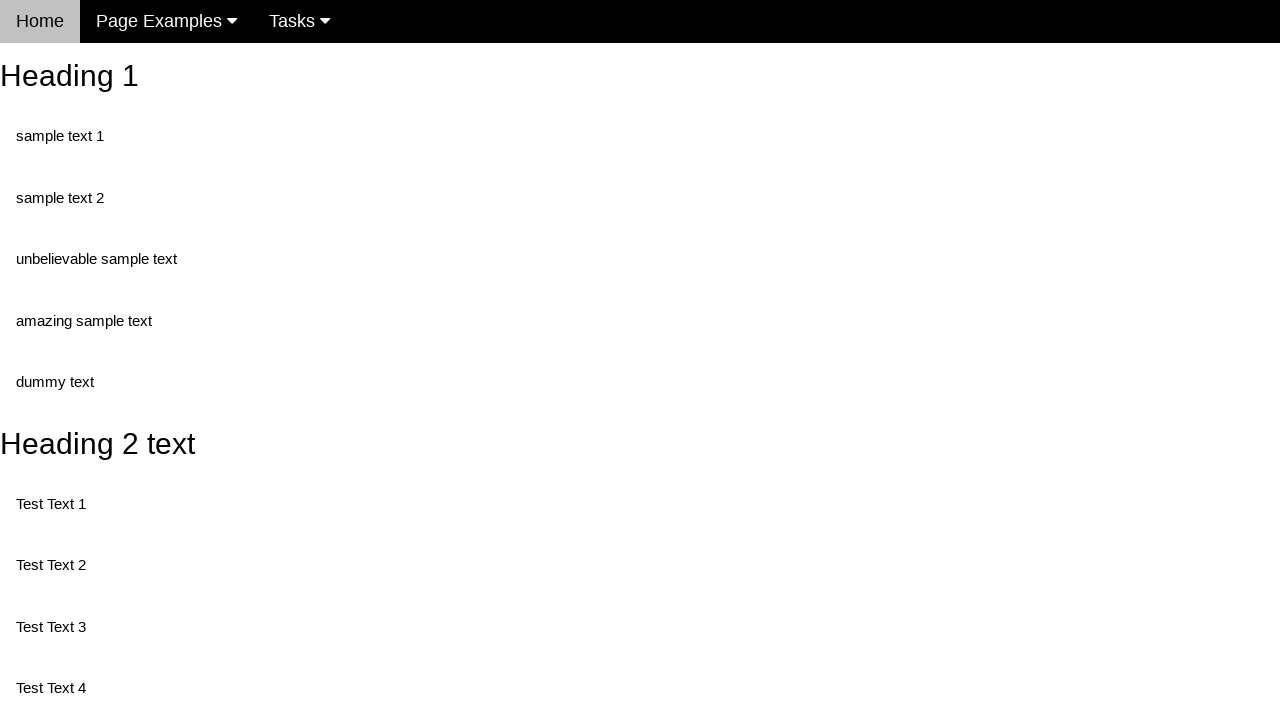

Waited for heading_2 element to be available
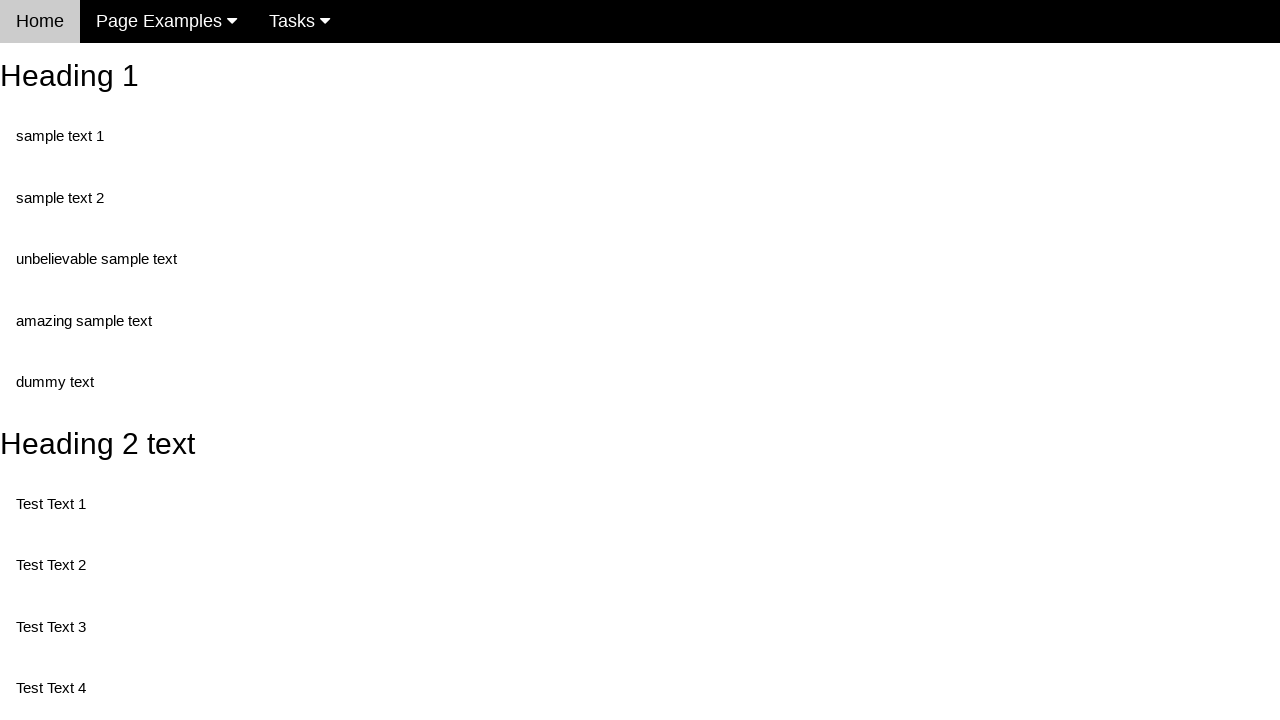

Located heading_2 by absolute XPath
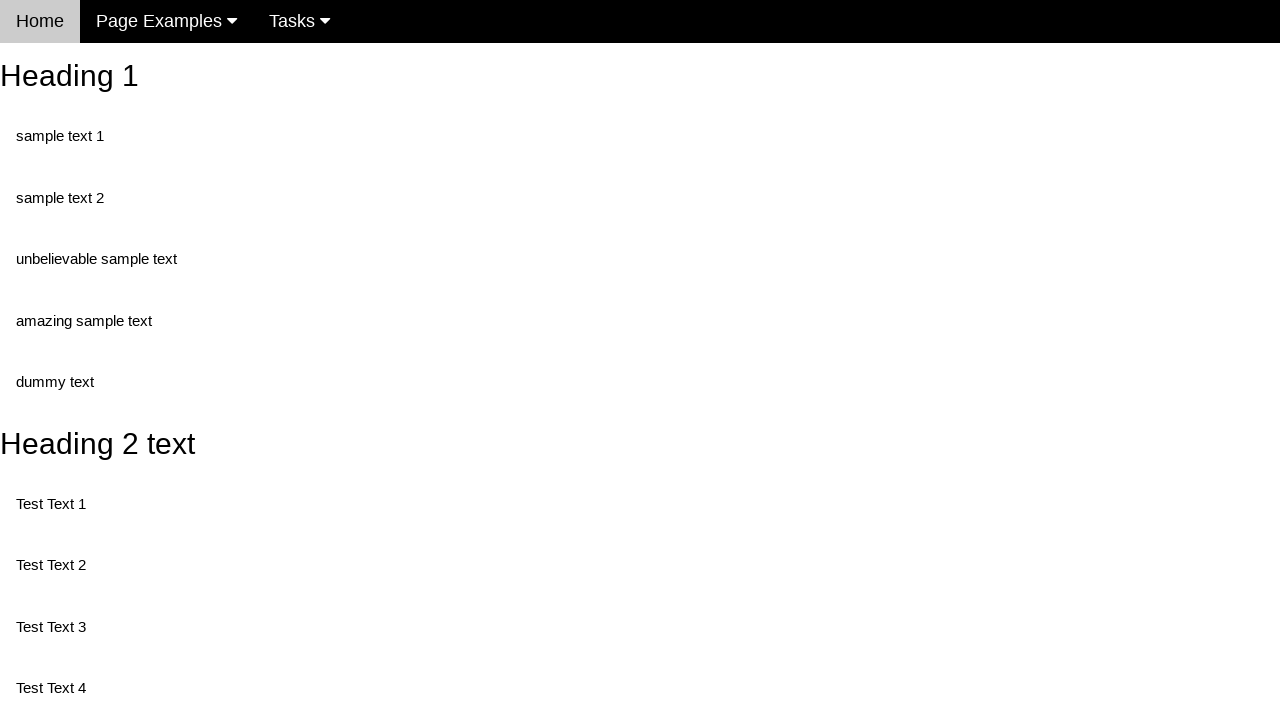

Waited for heading_2 element located by absolute path to be available
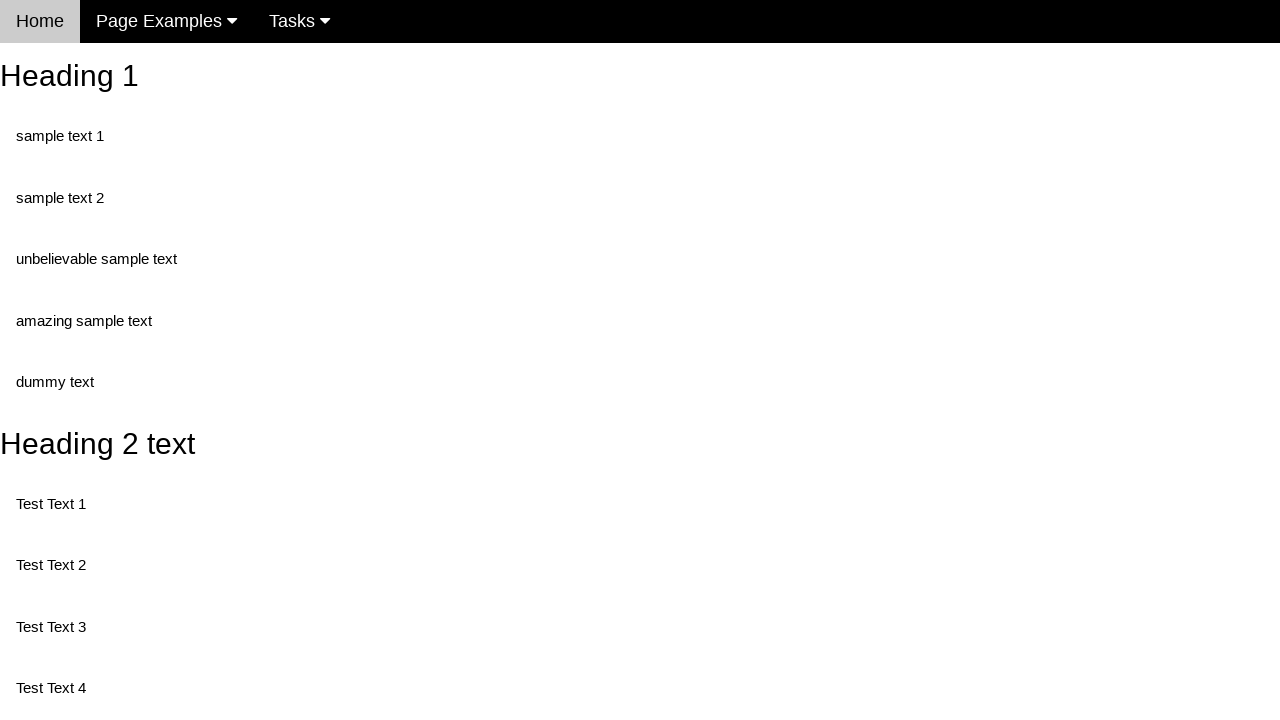

Located first paragraph in test1 div using XPath
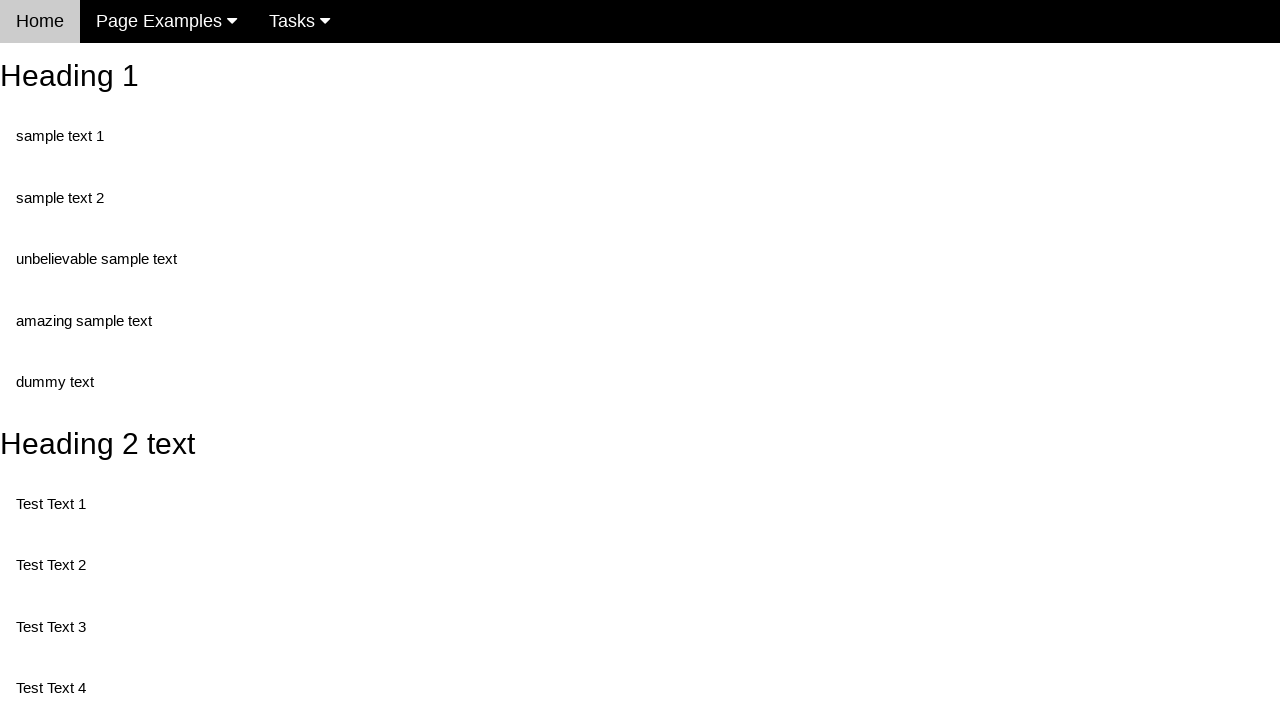

Waited for first paragraph in test1 div to be available
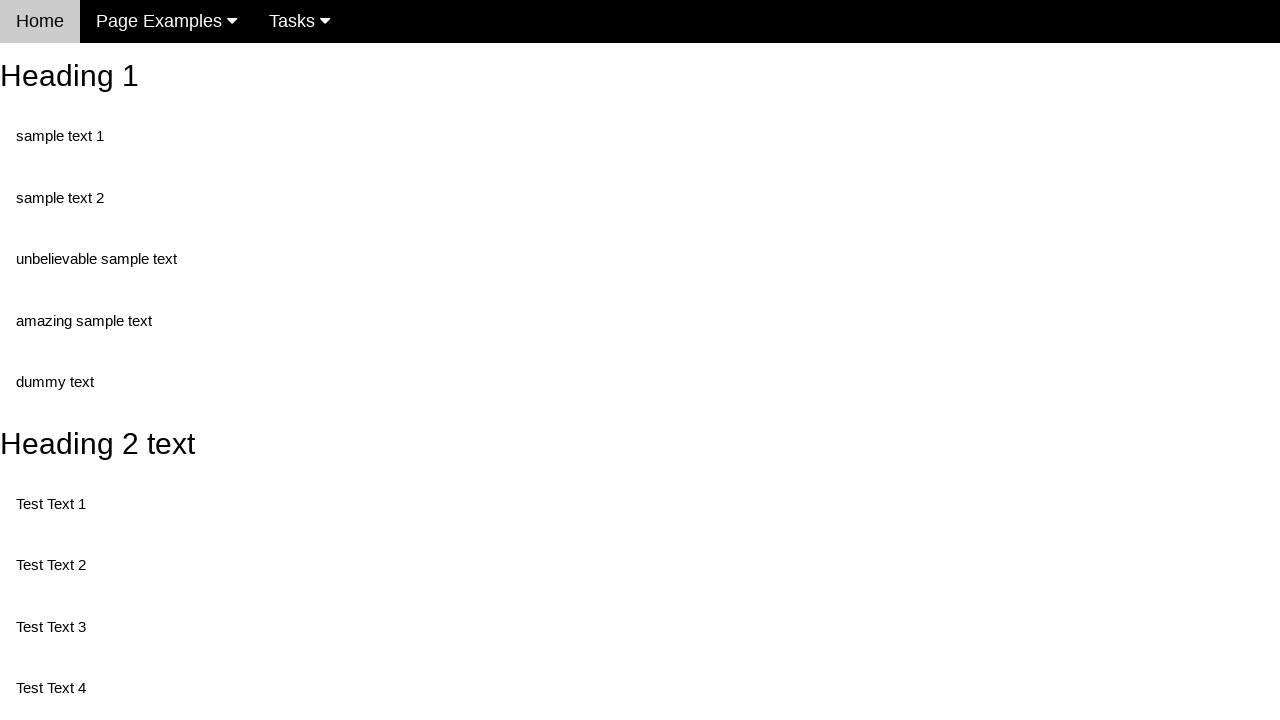

Located second paragraph in test1 div using XPath
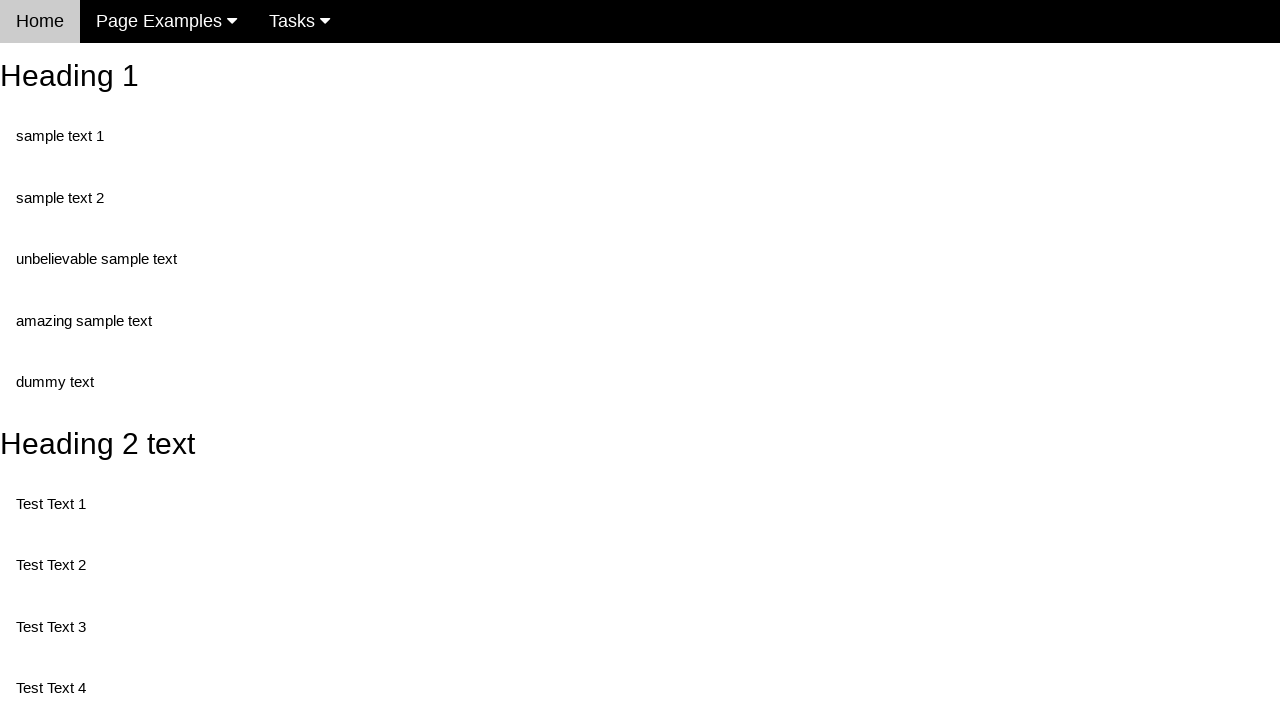

Waited for second paragraph in test1 div to be available
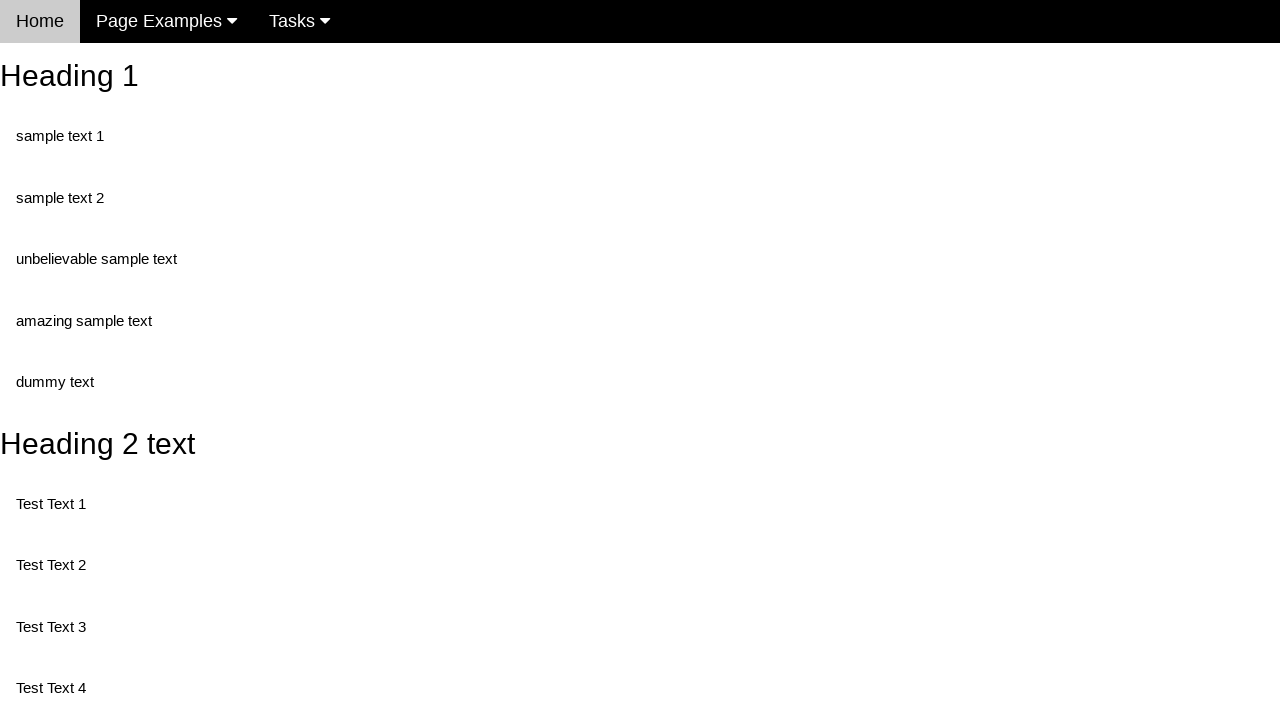

Located first paragraph in test3 div using XPath
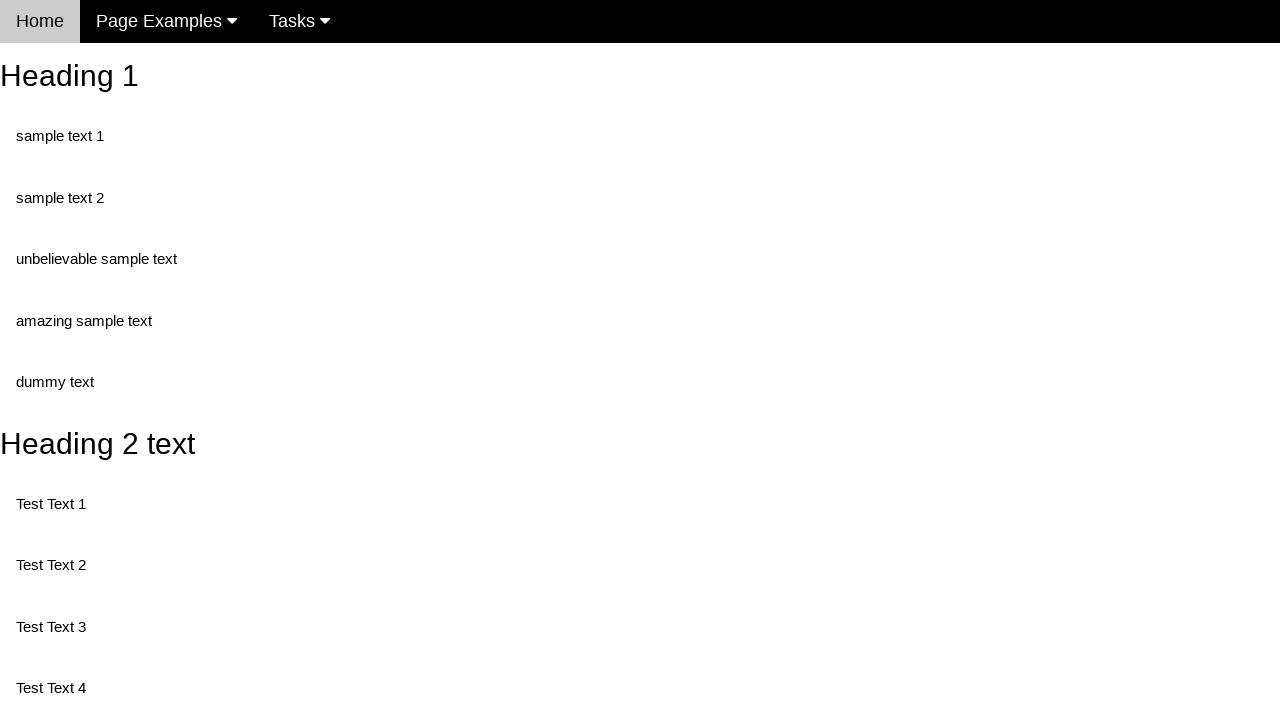

Waited for first paragraph in test3 div to be available
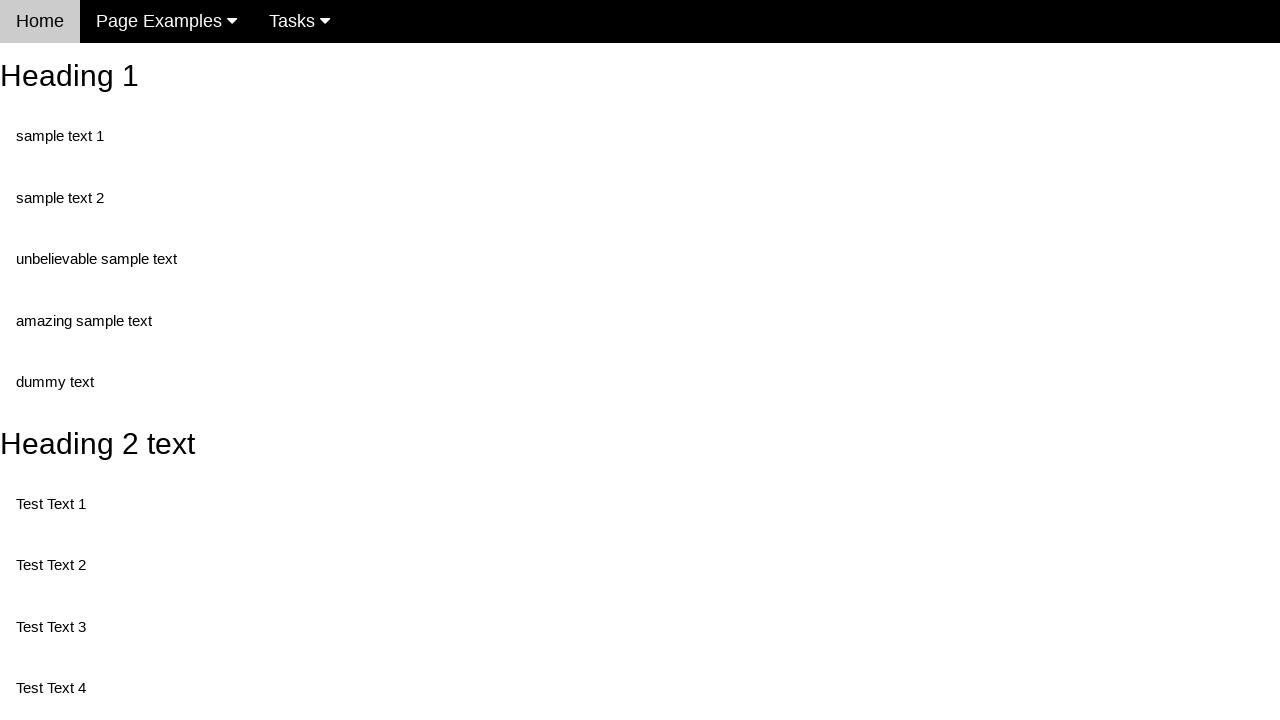

Located second paragraph in test3 div using XPath
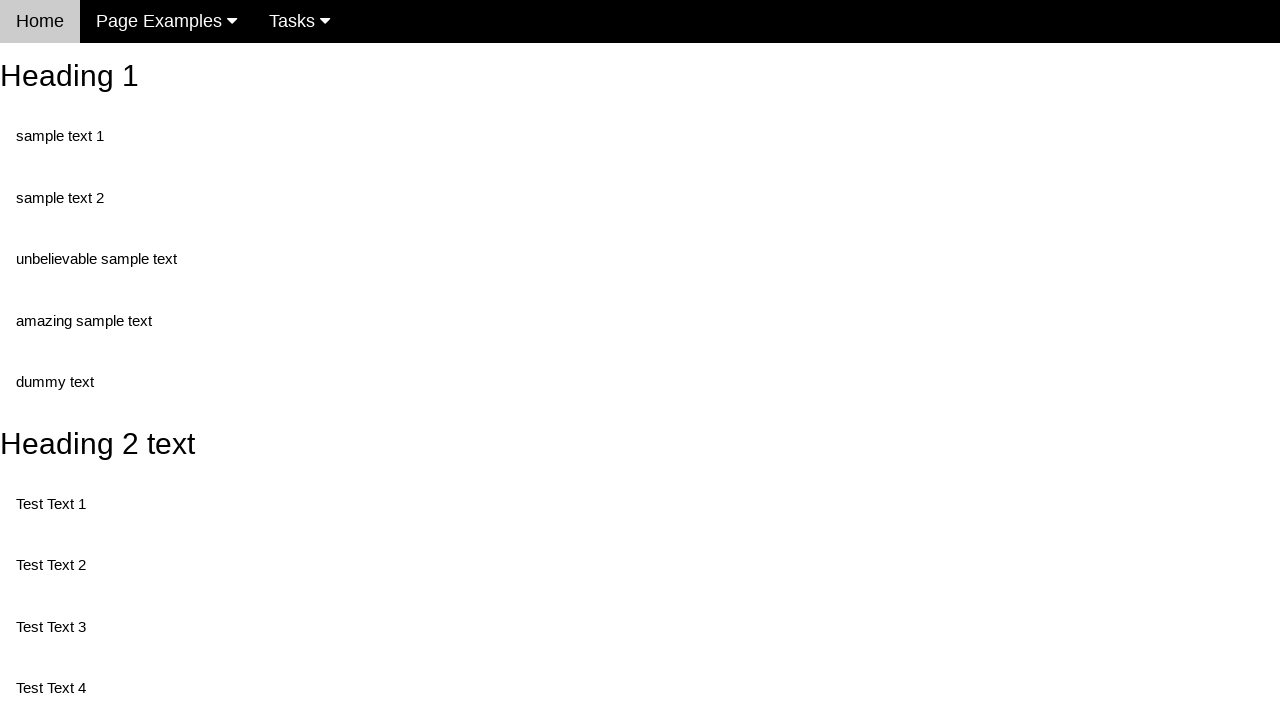

Waited for second paragraph in test3 div to be available
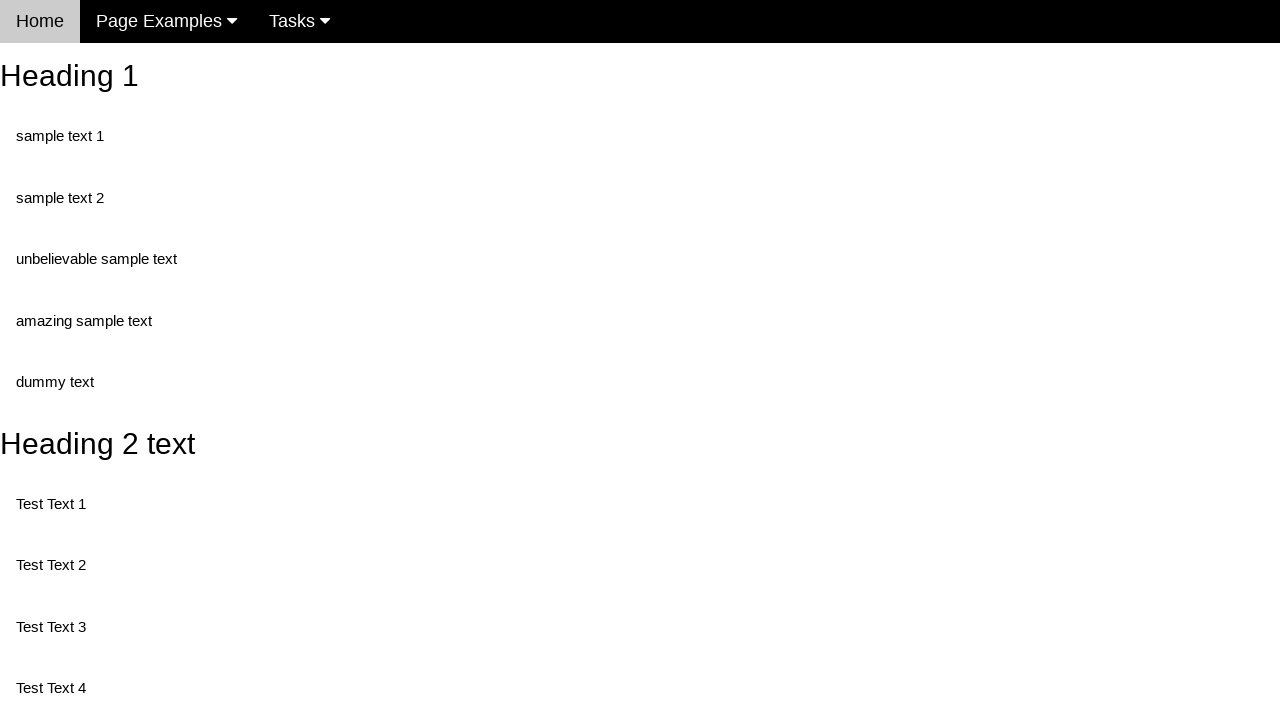

Located paragraph in test2 div using XPath
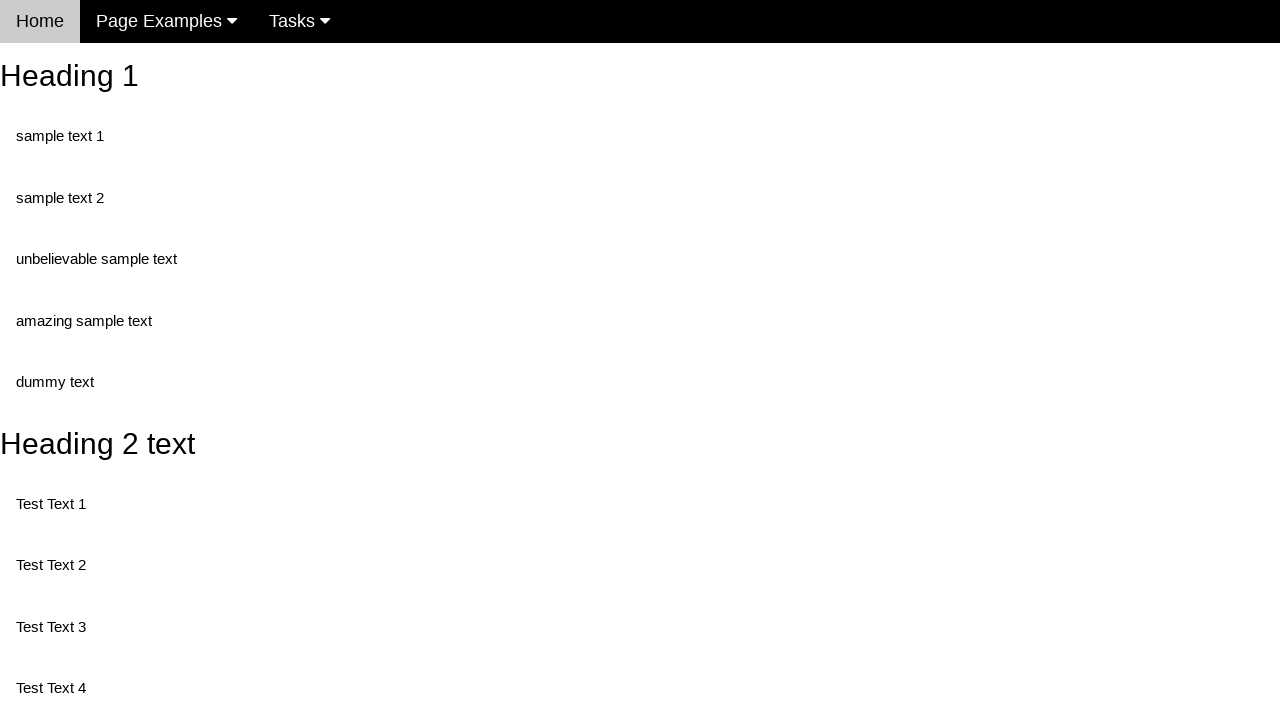

Waited for paragraph in test2 div to be available
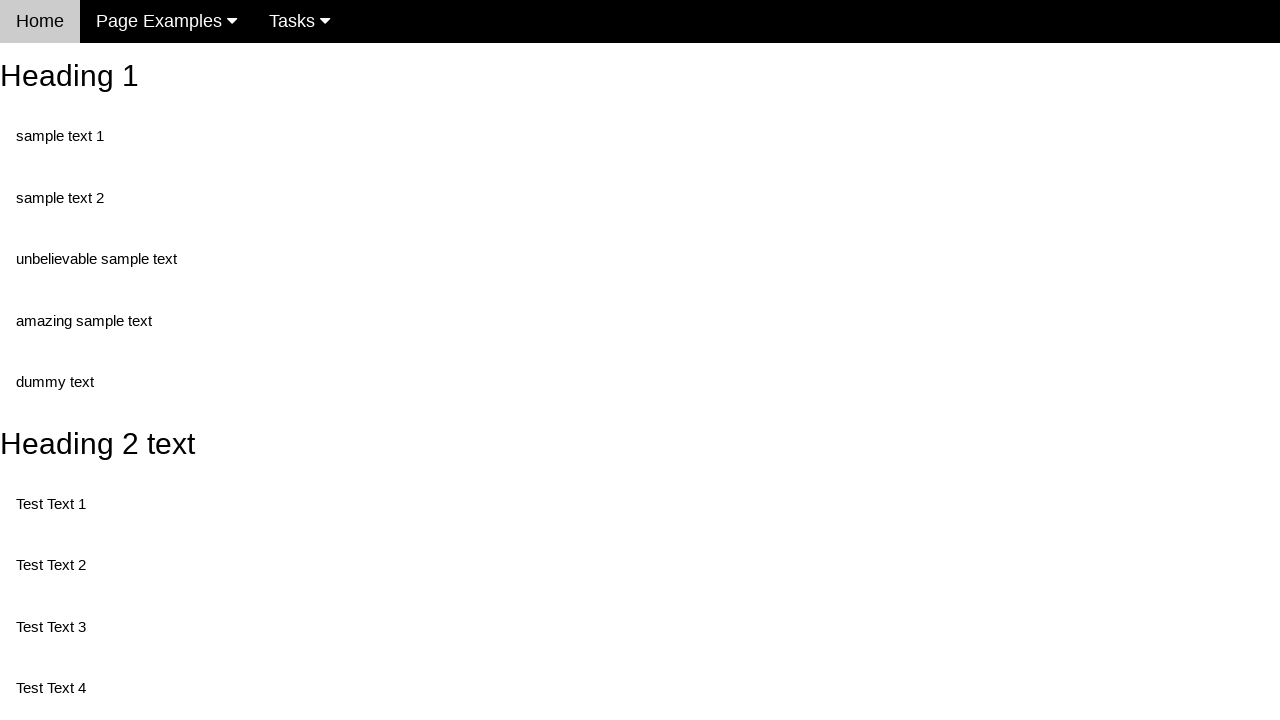

Located button by ID using XPath
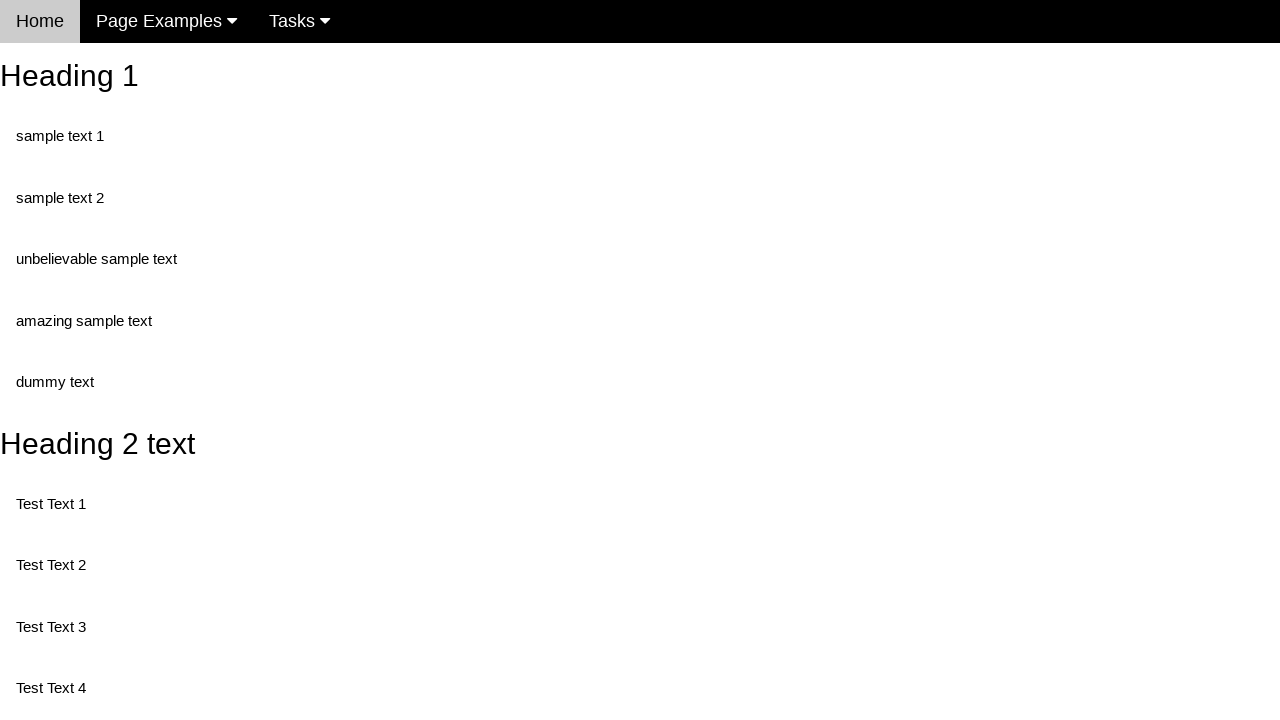

Waited for button element to be available
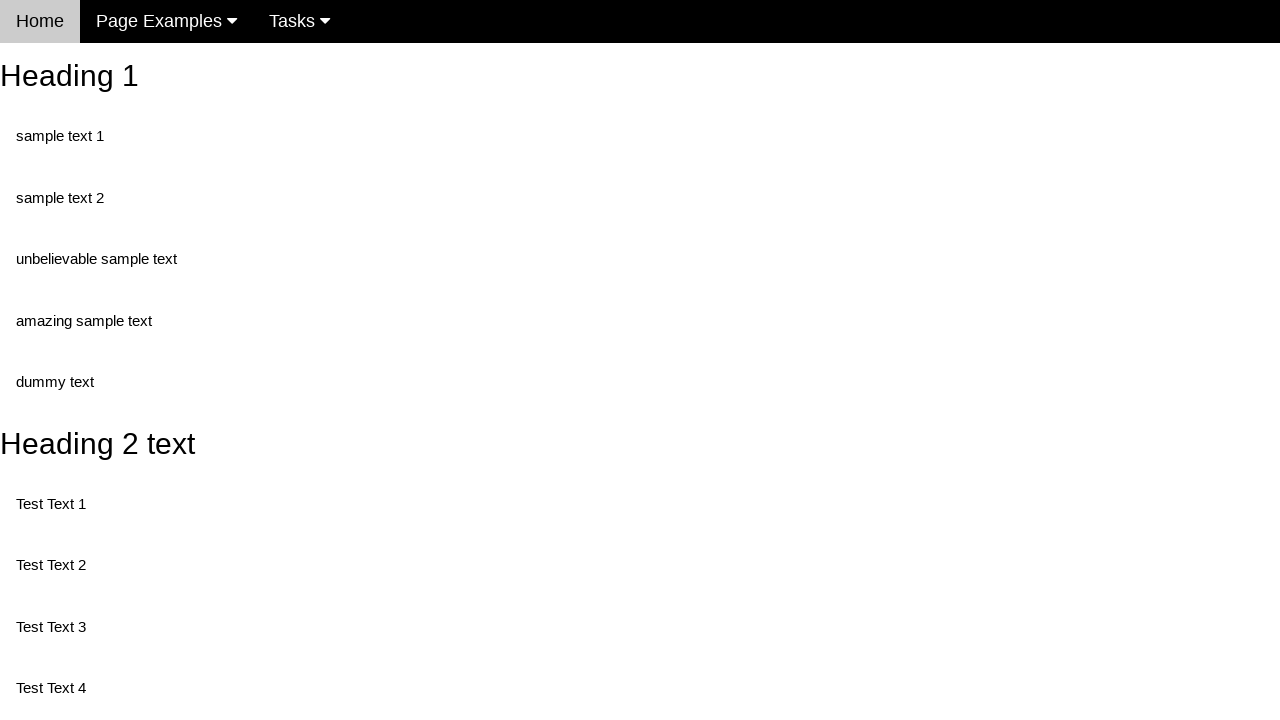

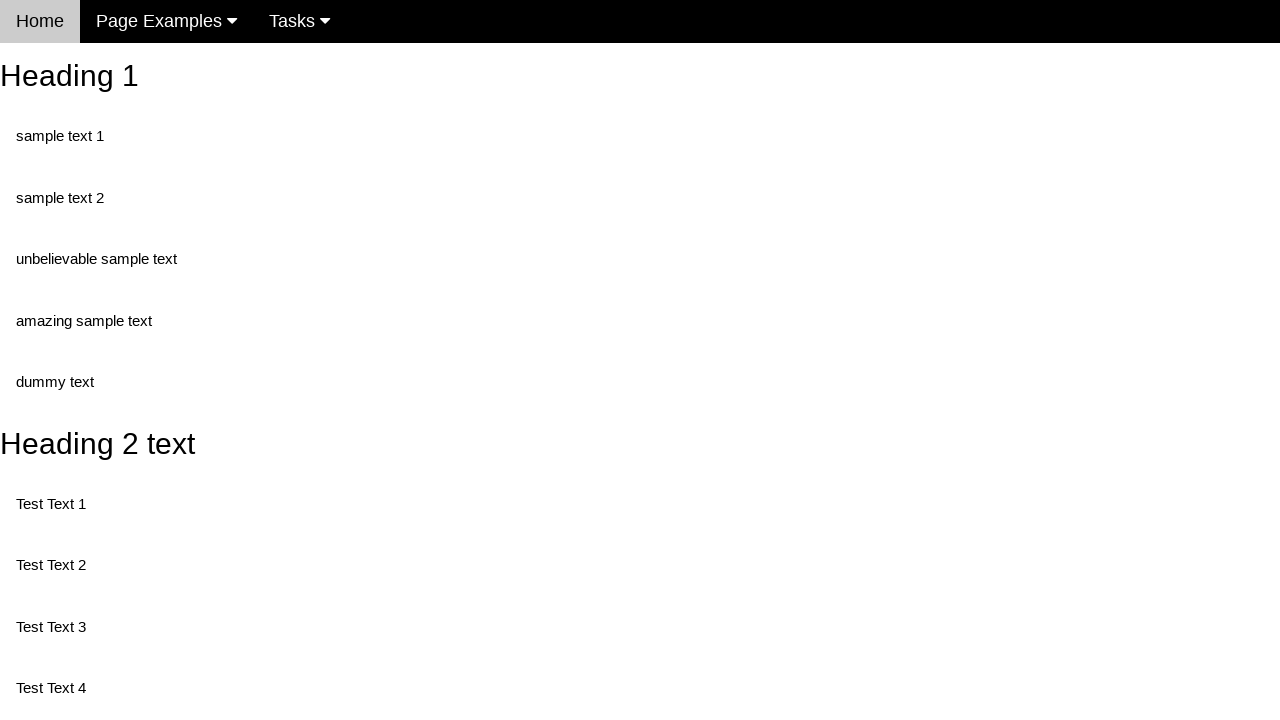